Navigates to the Edureka homepage and clicks on the "Log In" link to verify the link is clickable and functional.

Starting URL: https://www.edureka.co/

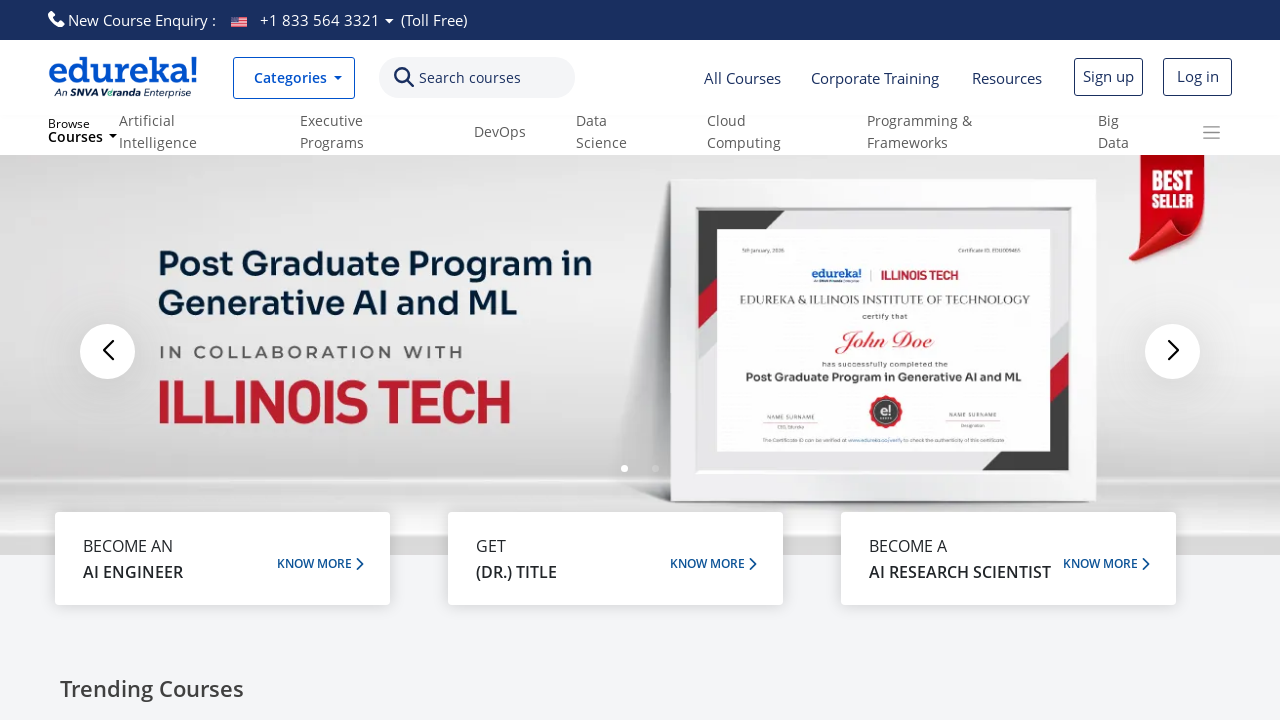

Navigated to Edureka homepage
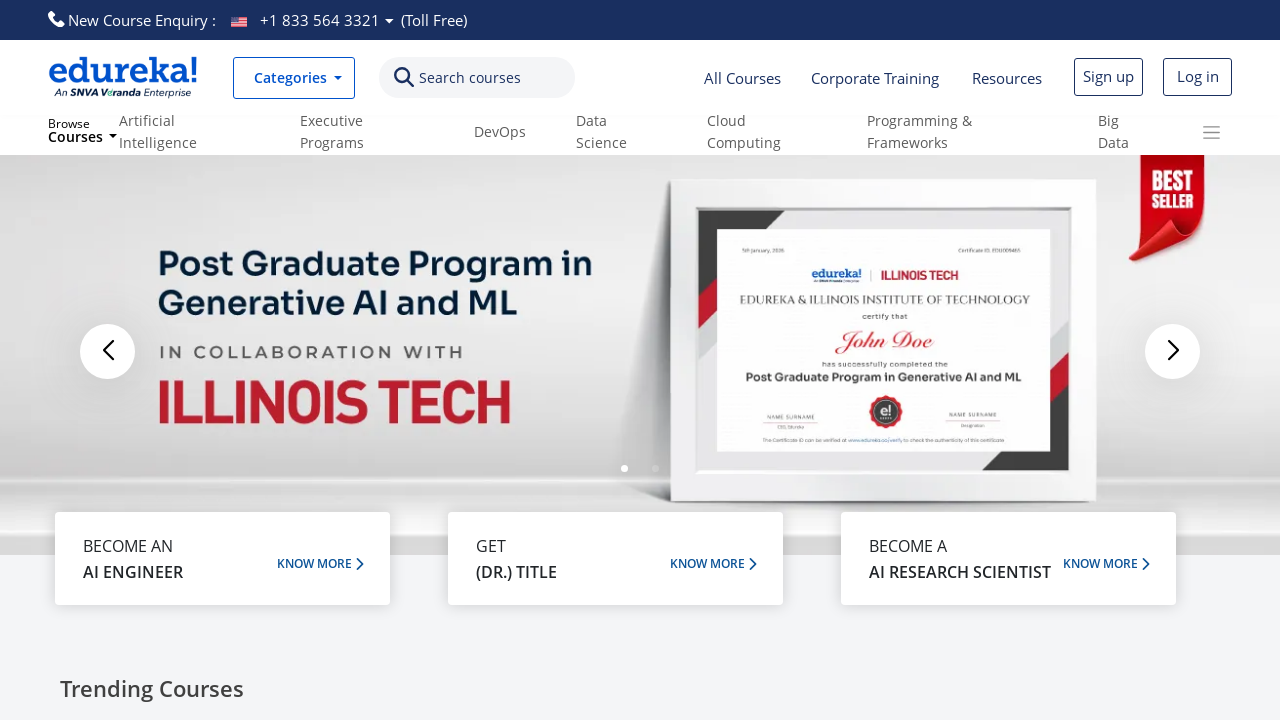

Clicked on the 'Log In' link at (1198, 76) on text=Log In
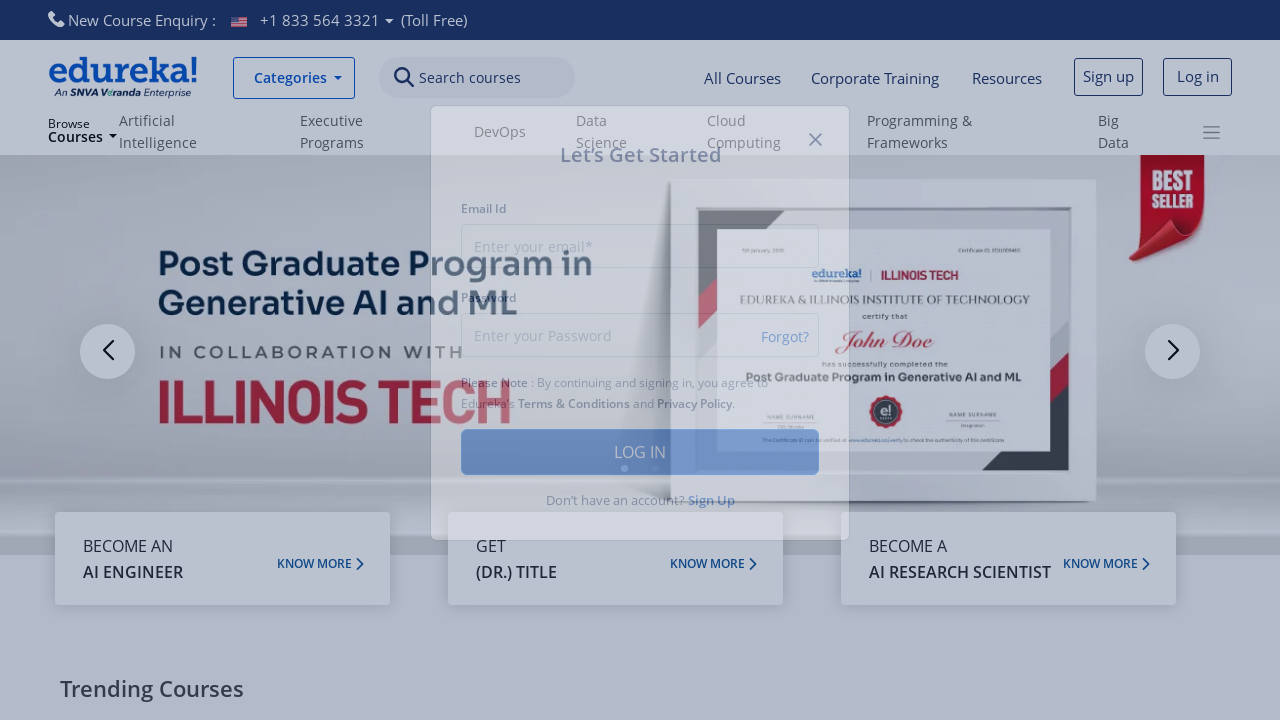

Navigation to login page completed and page fully loaded
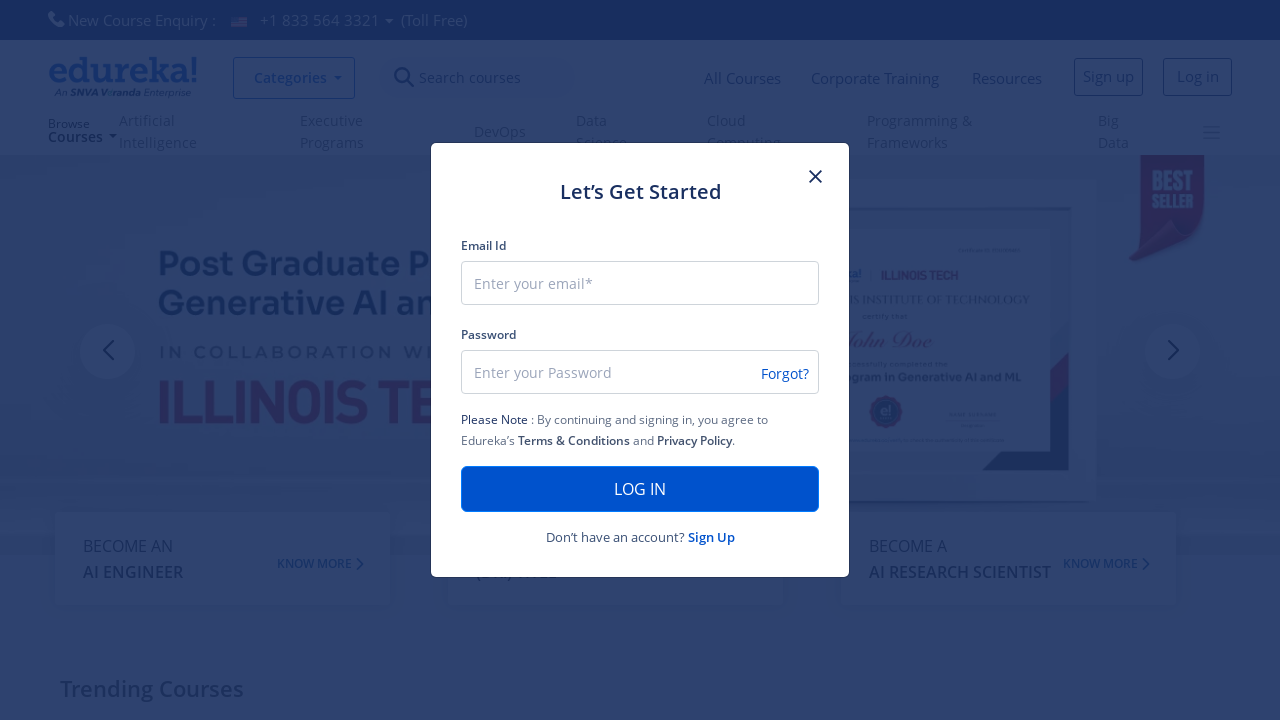

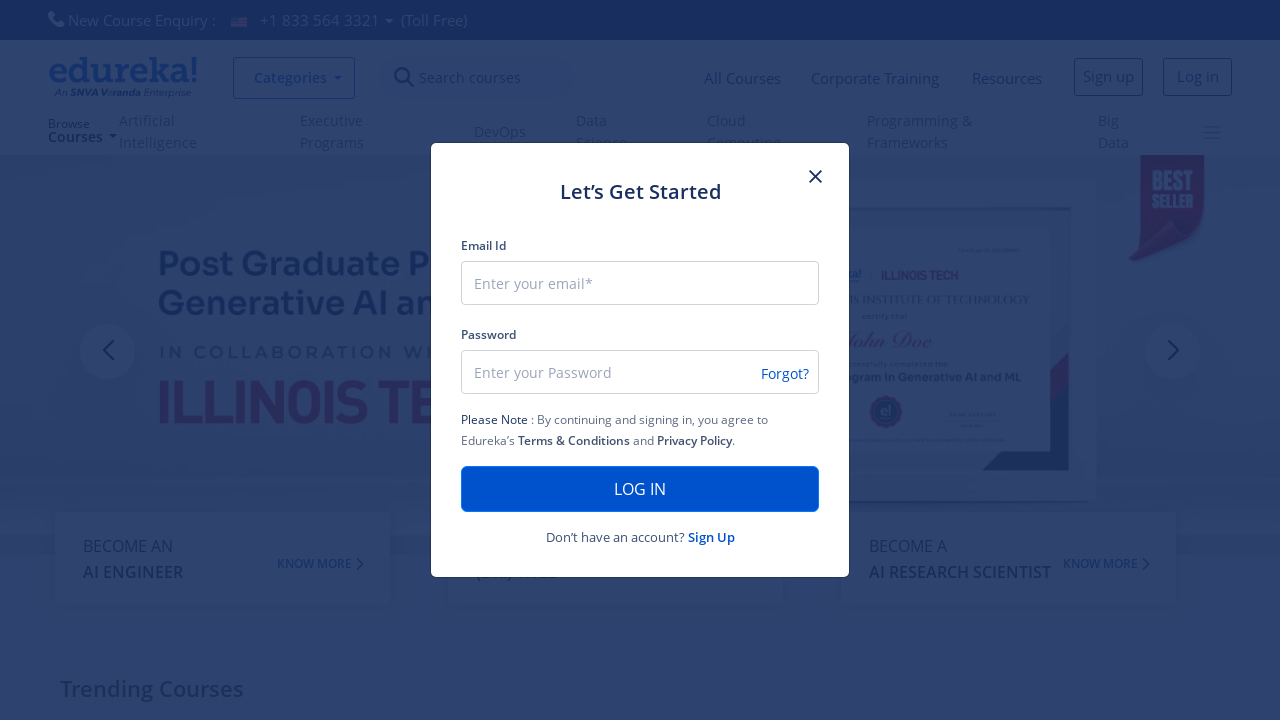